Tests navigation from the homepage to the About page and verifies the welcome heading is displayed

Starting URL: https://johnnyreilly.com

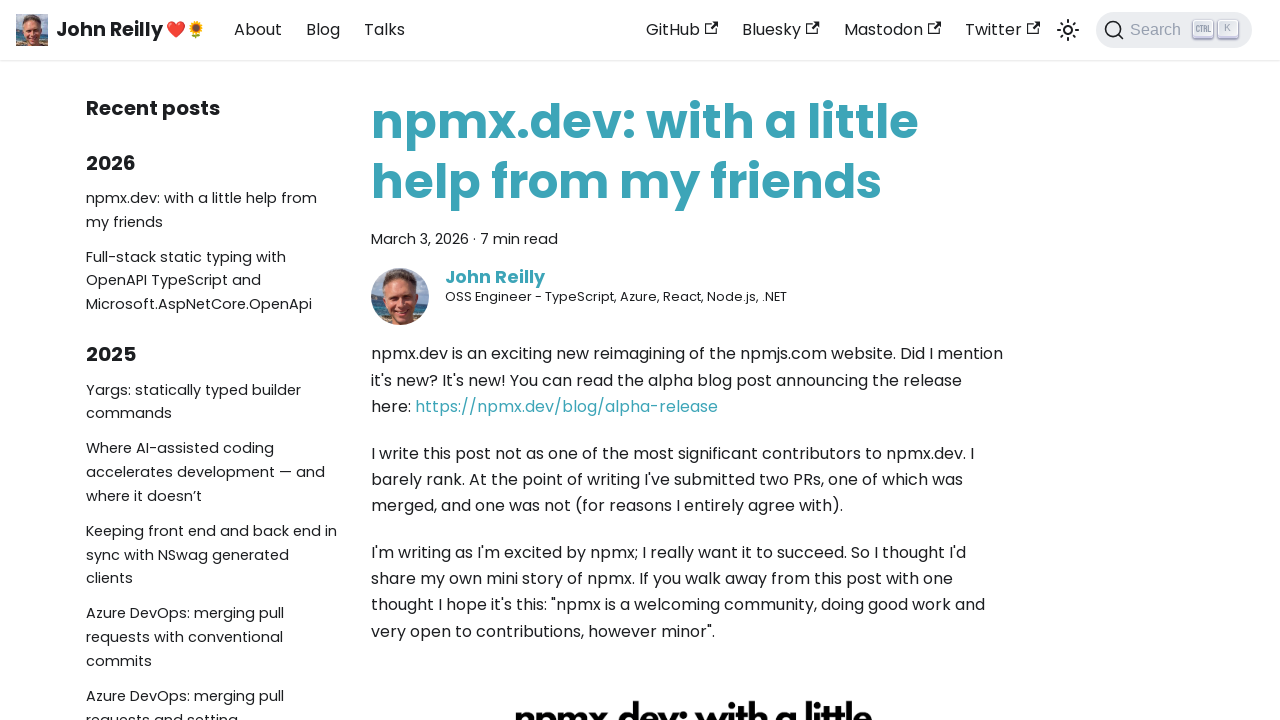

Clicked About link in navigation at (258, 30) on internal:role=link[name="About"s]
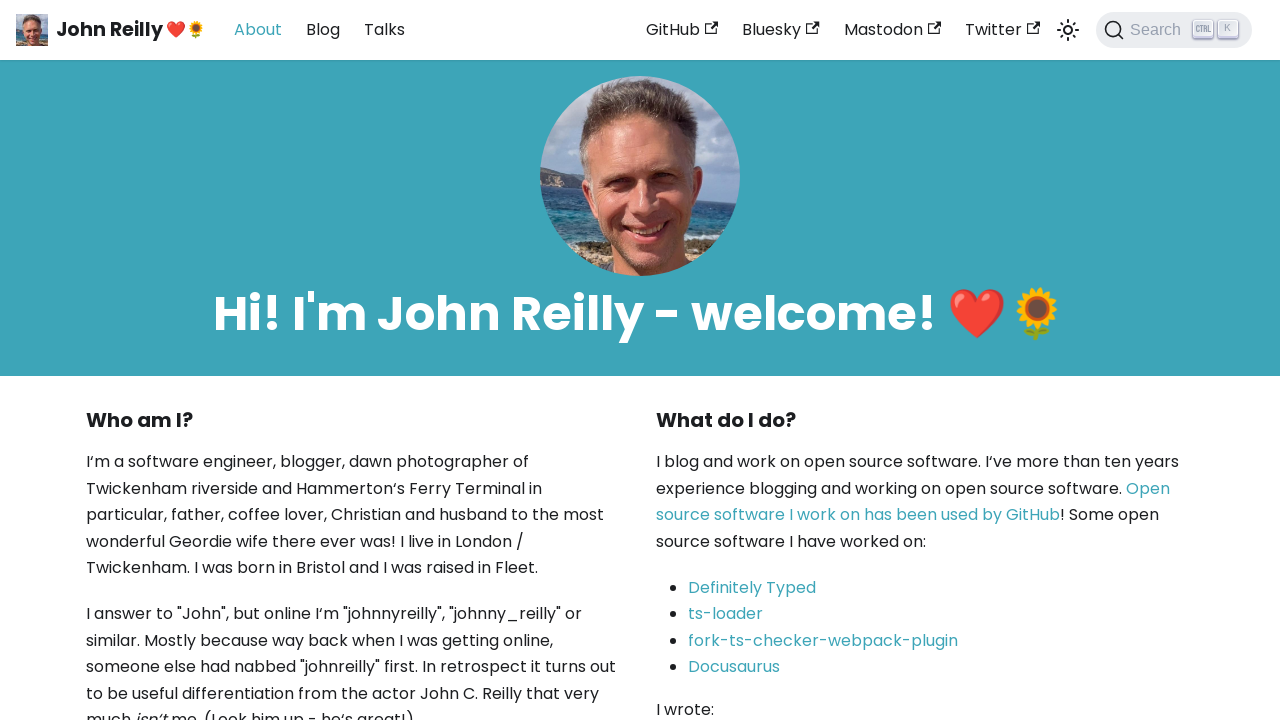

Located welcome heading on About page
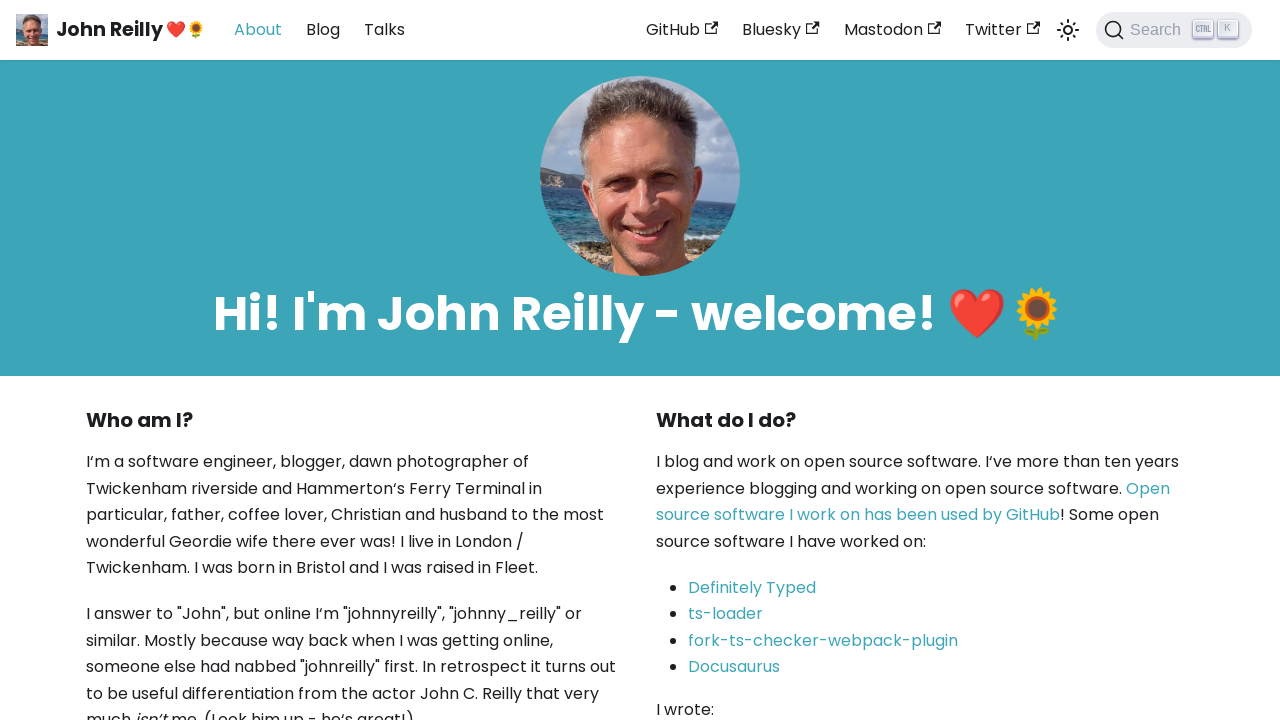

Welcome heading is now visible
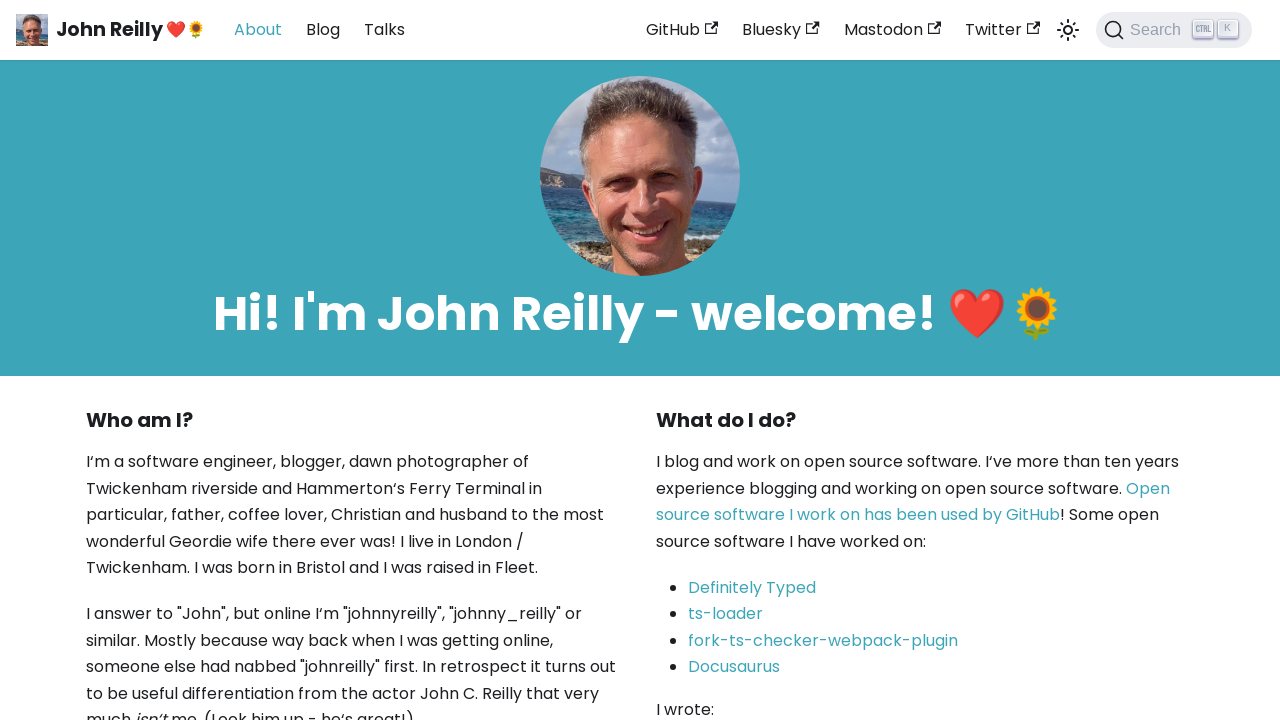

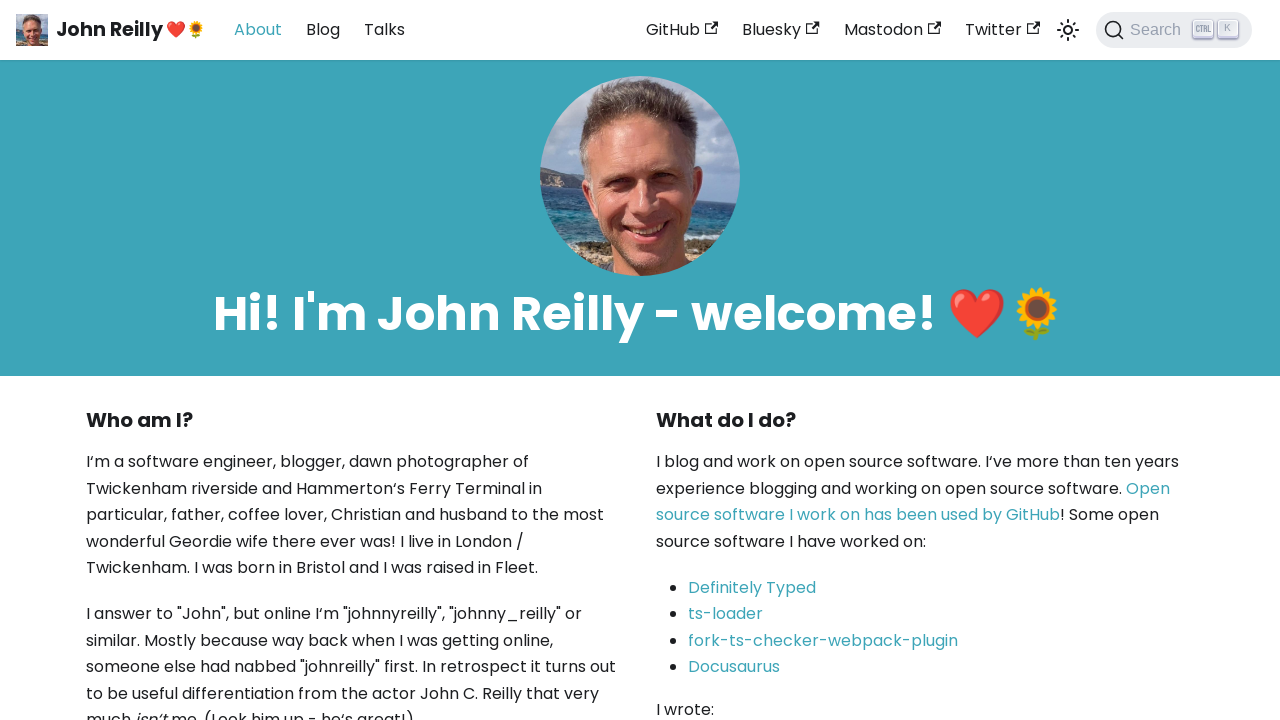